Tests a registration form by filling in first name, last name, and email fields, then submitting the form and verifying a success message is displayed.

Starting URL: http://suninjuly.github.io/registration1.html

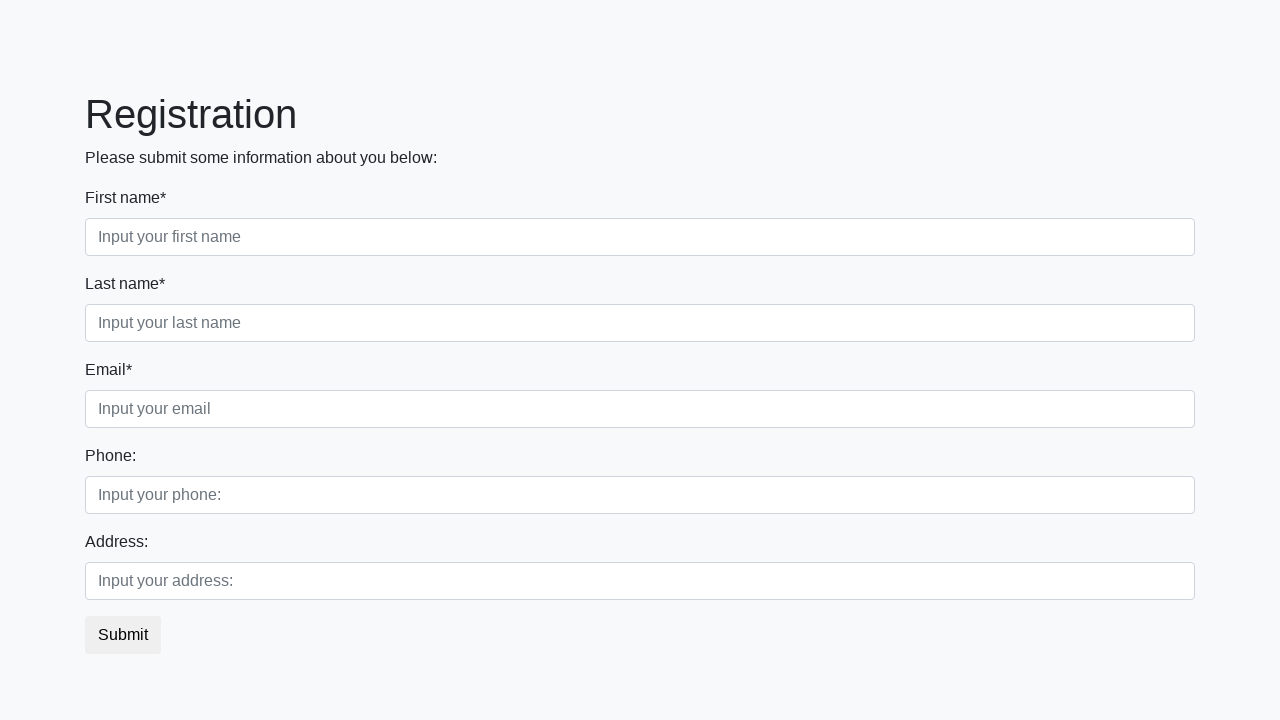

Filled first name field with 'Ivan' on .first
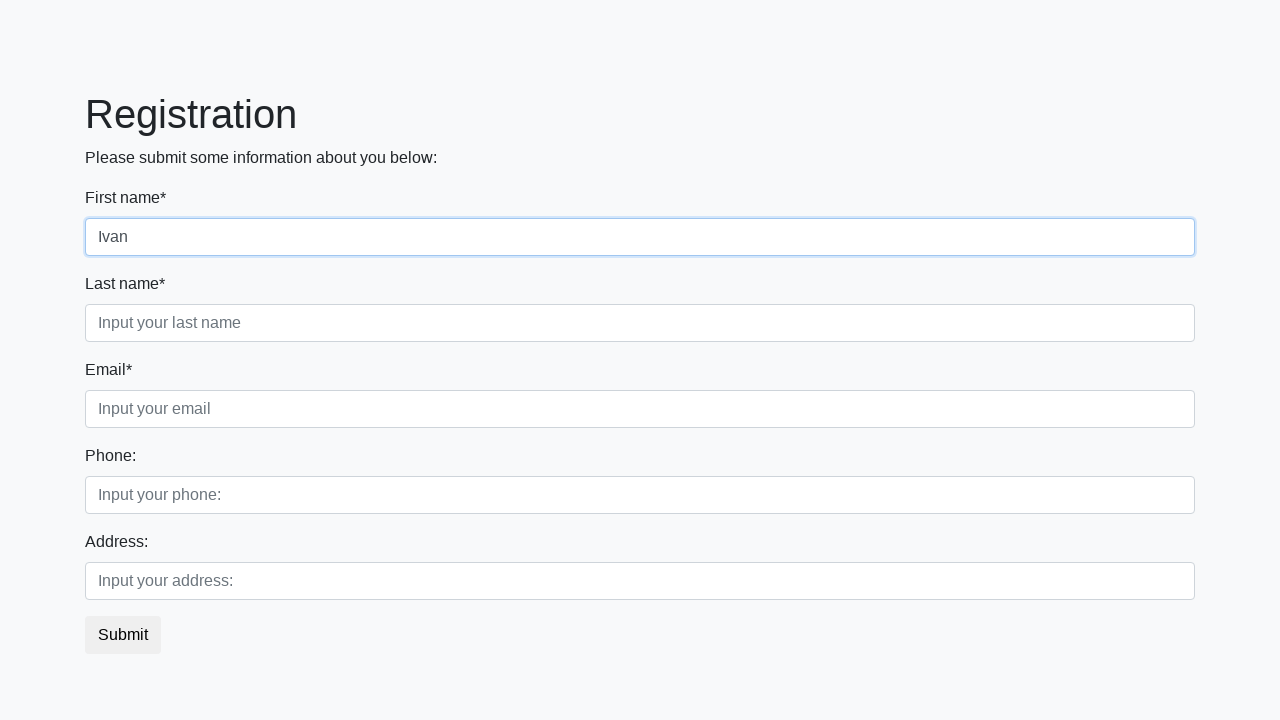

Filled last name field with 'Ivanov' on .second
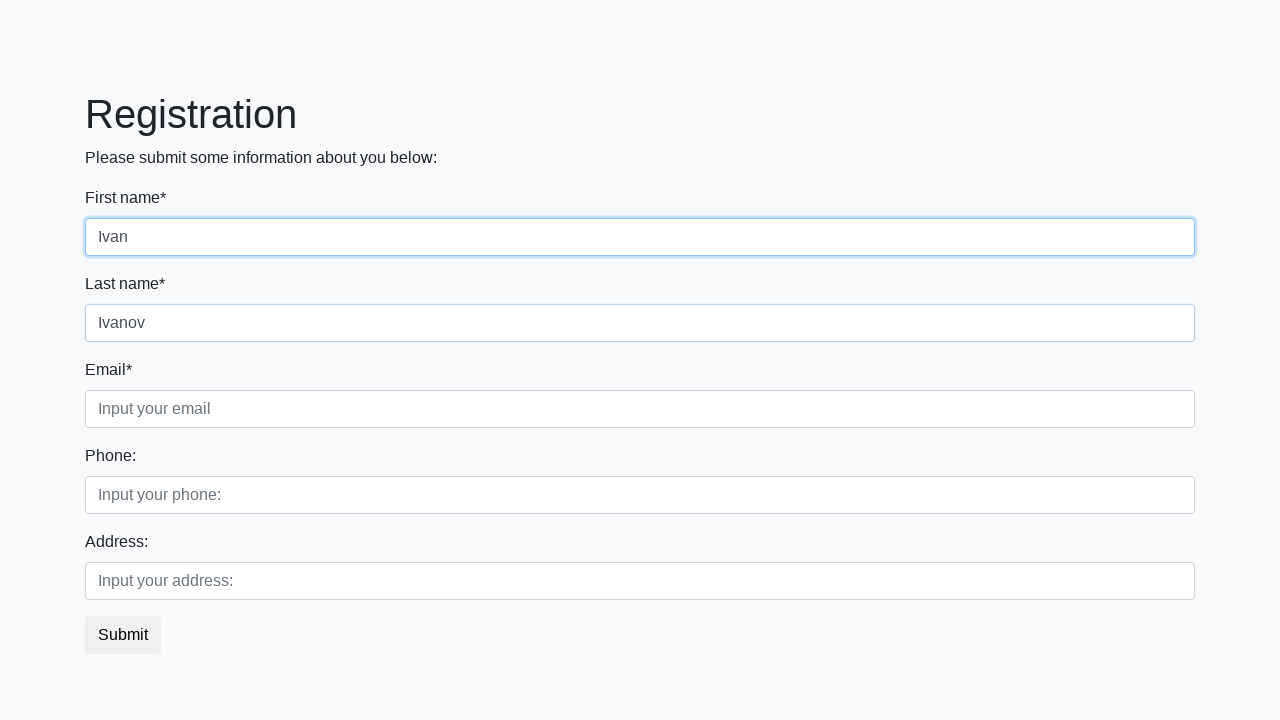

Filled email field with 'a@b.c' on .third
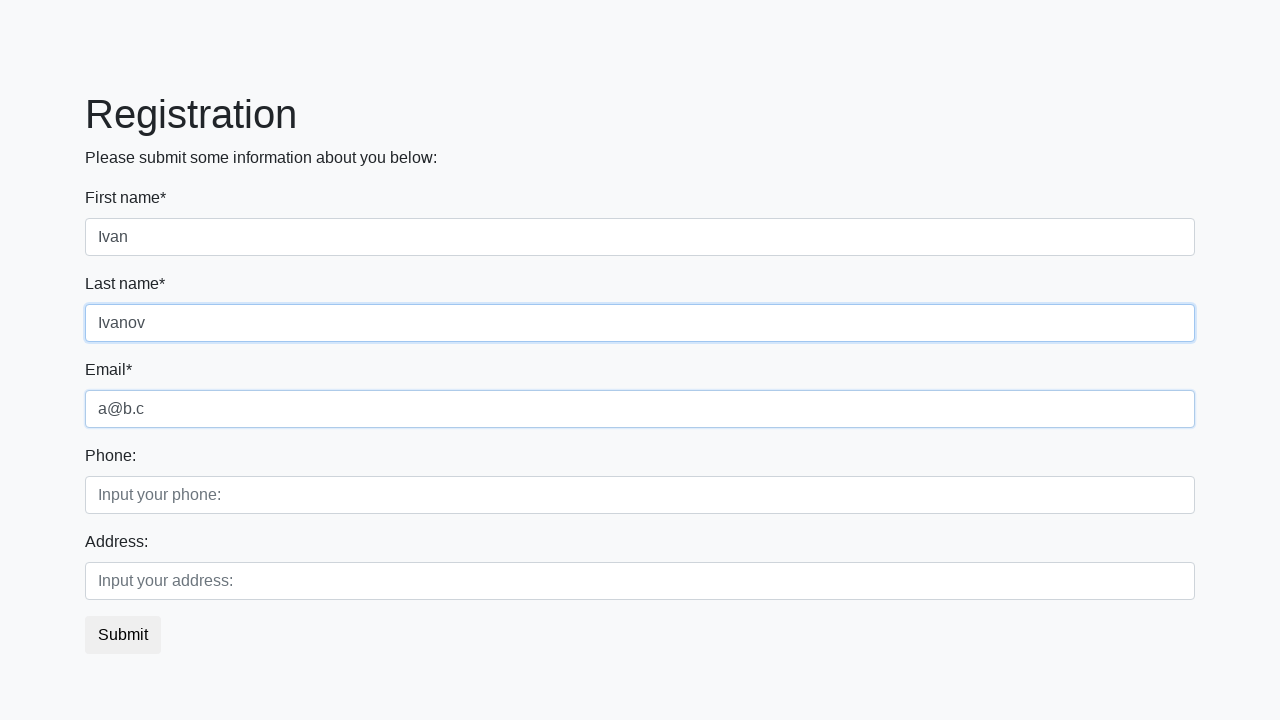

Clicked submit button to register at (123, 635) on button.btn
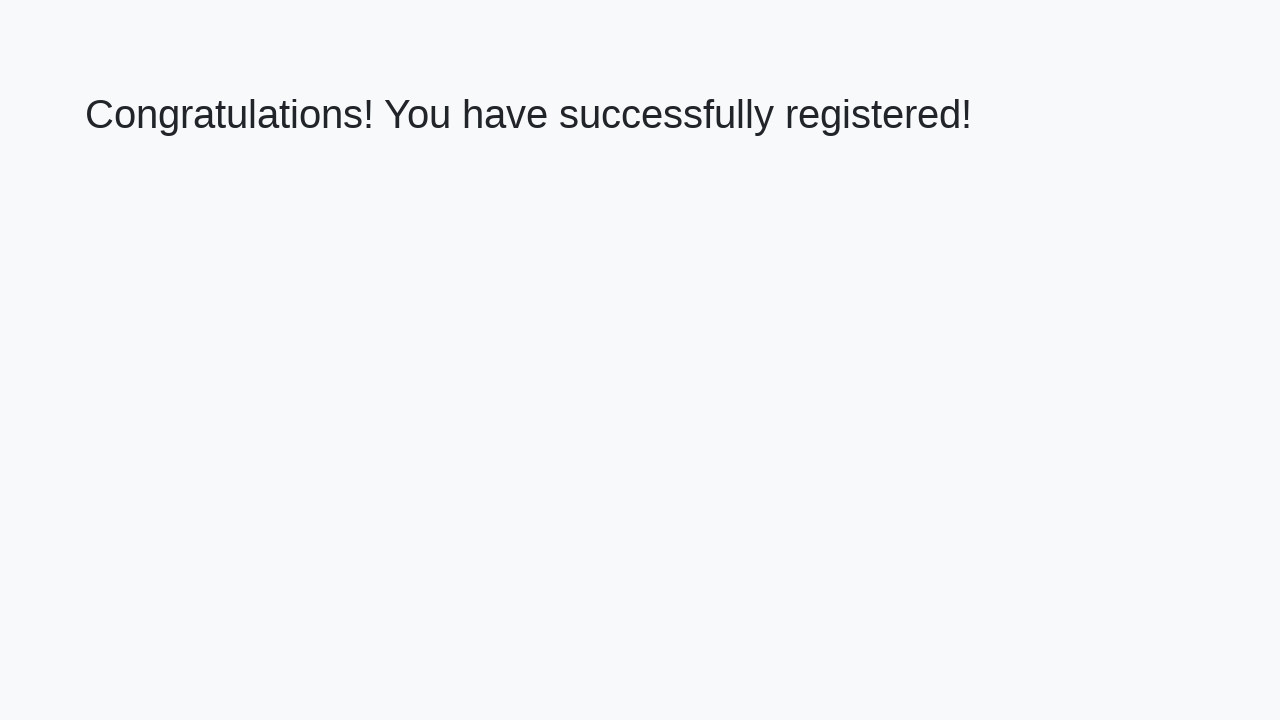

Success message heading loaded
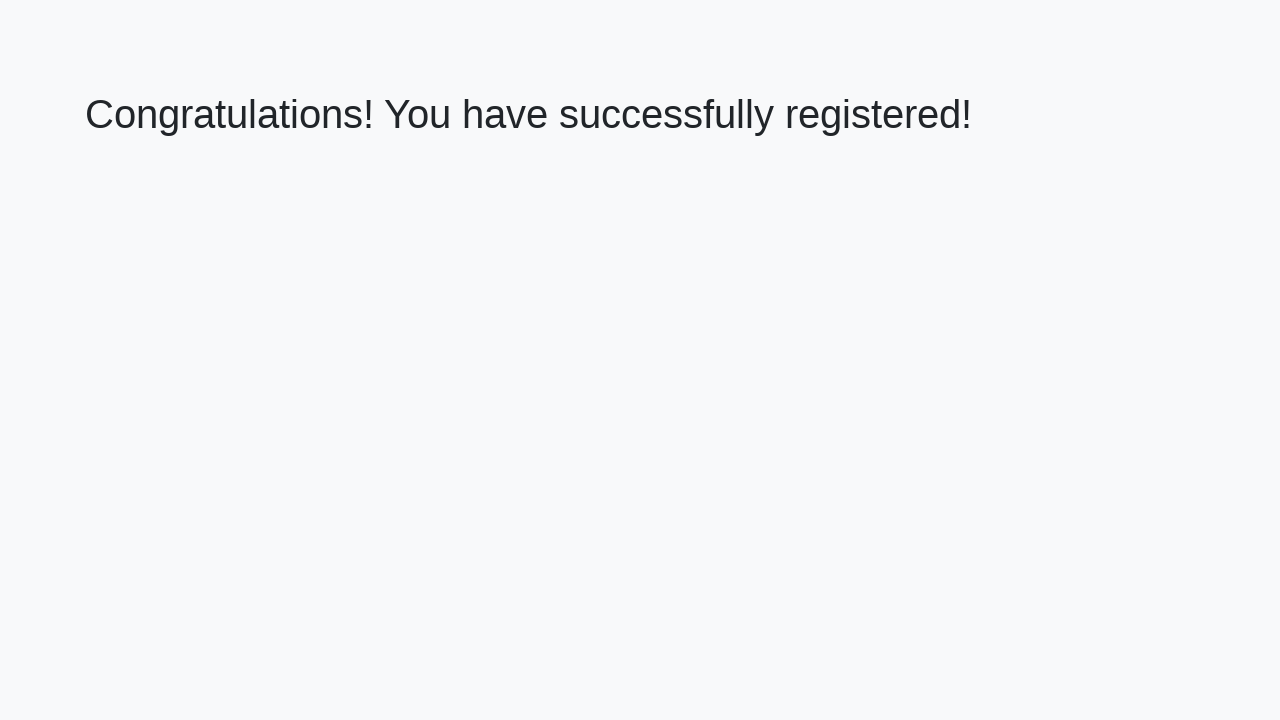

Retrieved success message text
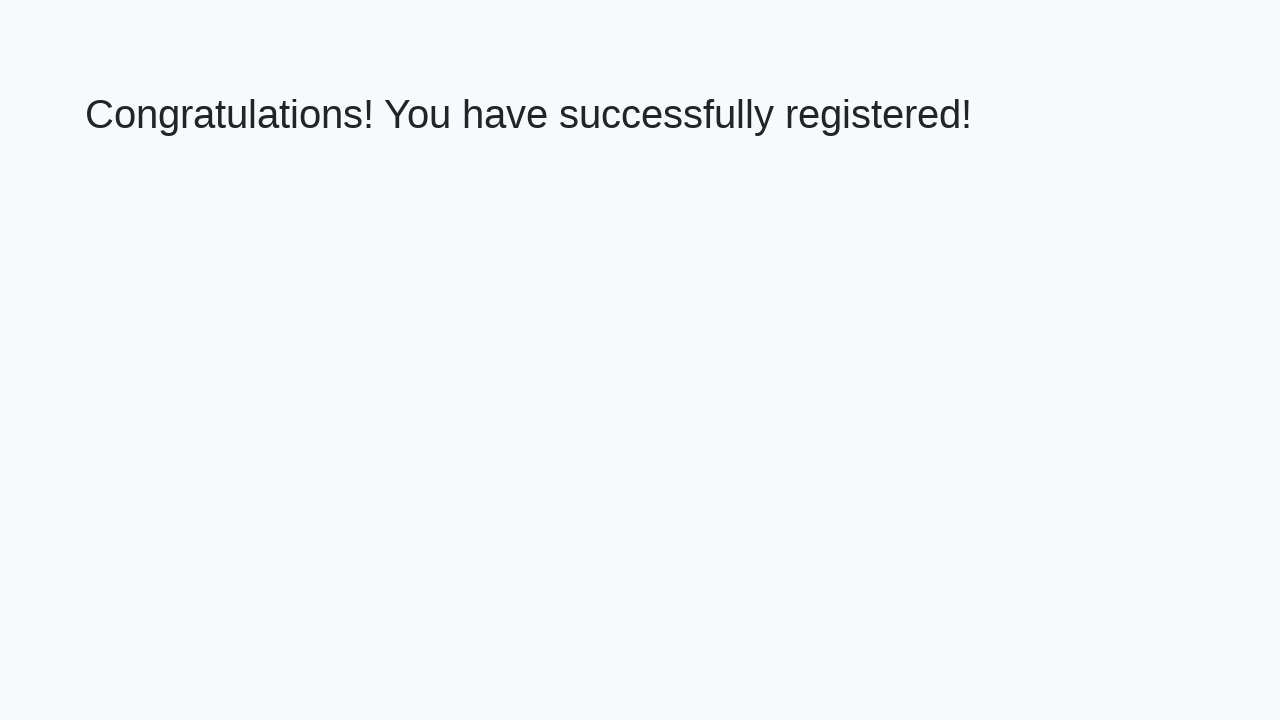

Verified success message: 'Congratulations! You have successfully registered!'
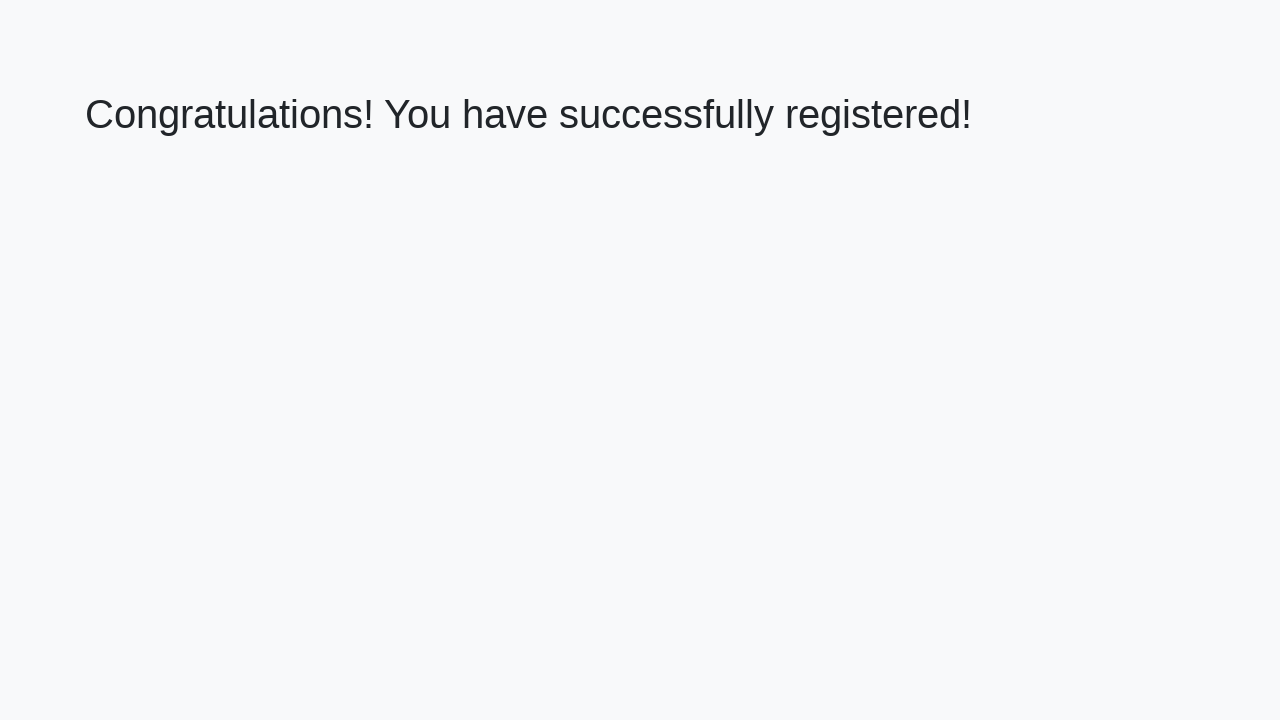

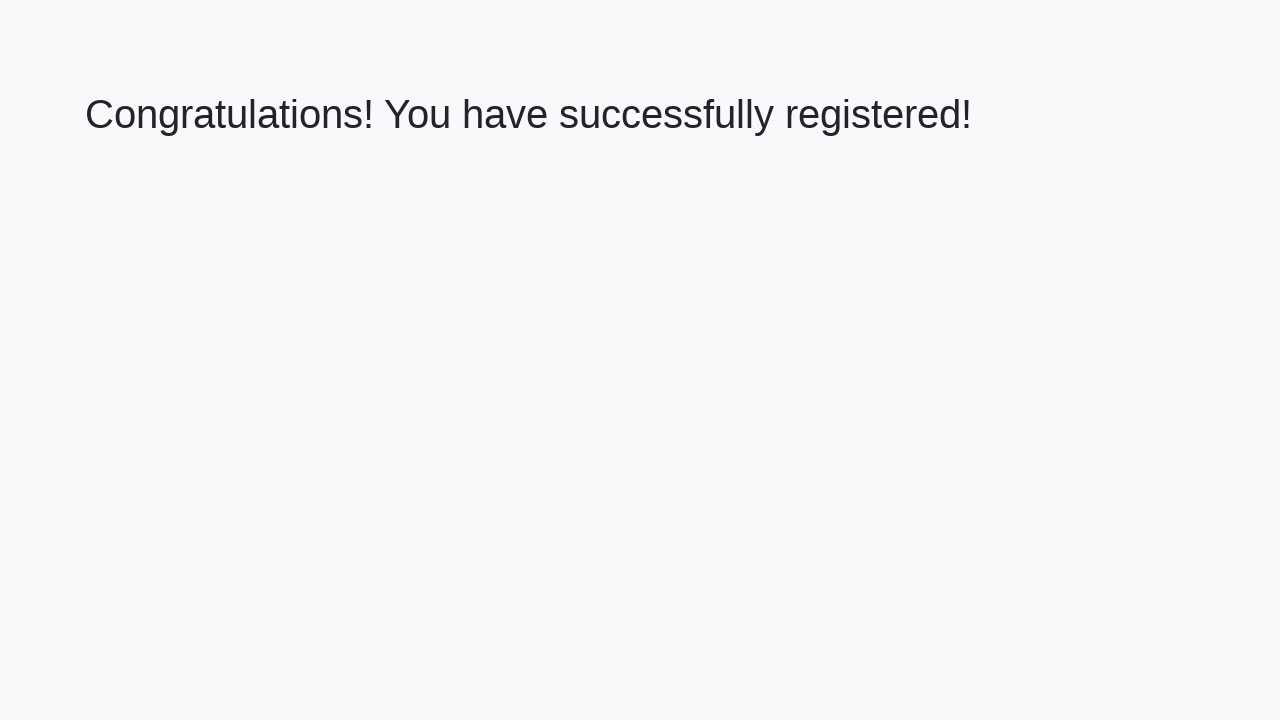